Tests keyboard actions by sending various key presses including ALT, arrow down, and arrow up keys to demonstrate keyboard interaction functionality

Starting URL: https://the-internet.herokuapp.com/key_presses

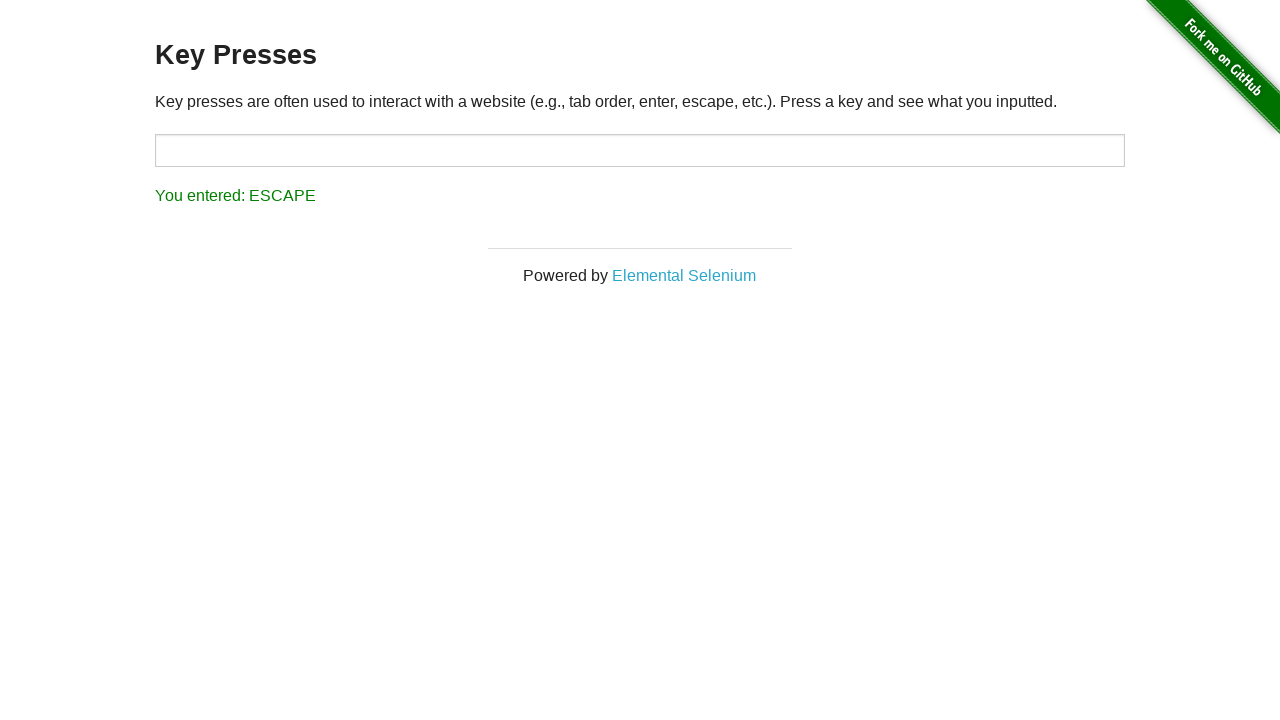

Pressed ALT key
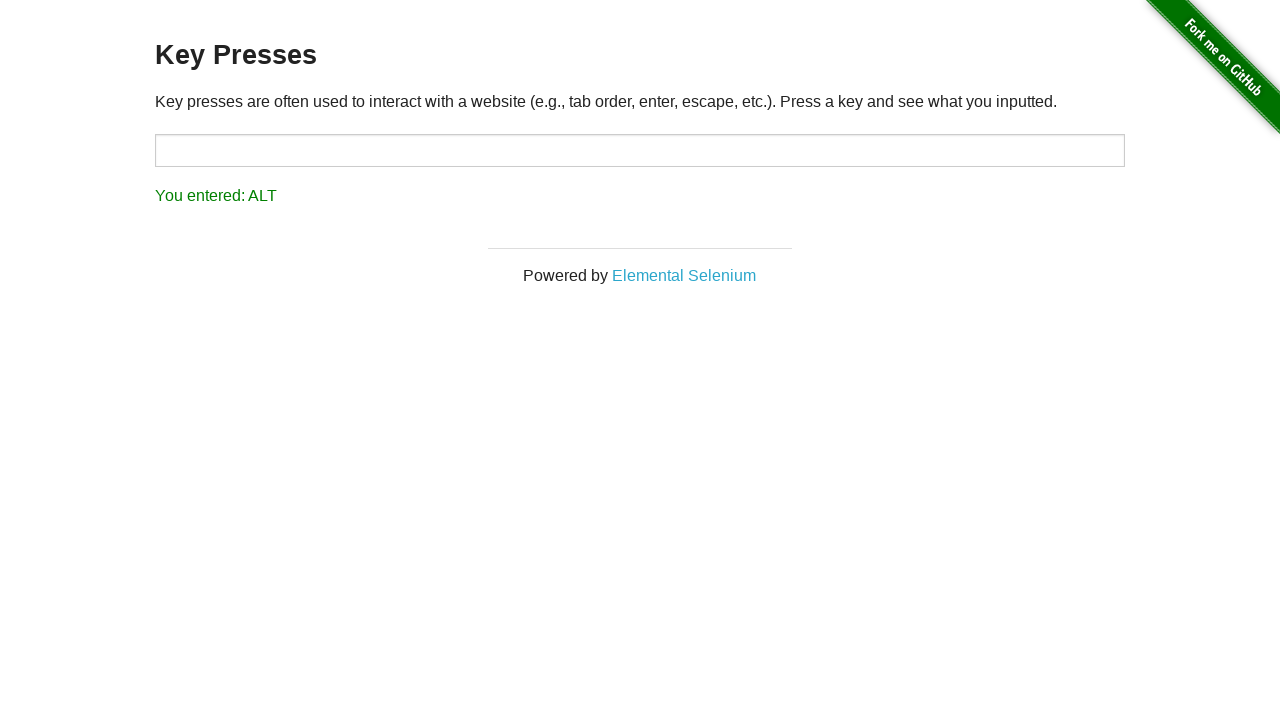

Pressed arrow down key
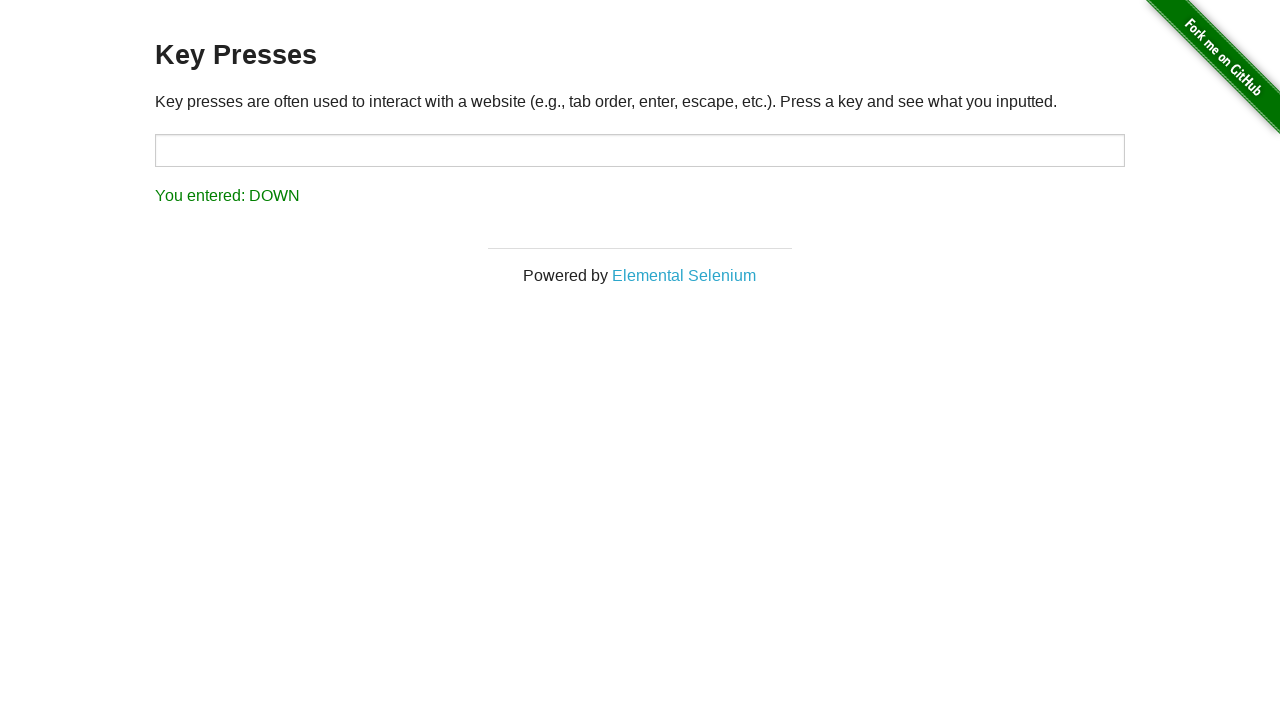

Pressed arrow up key
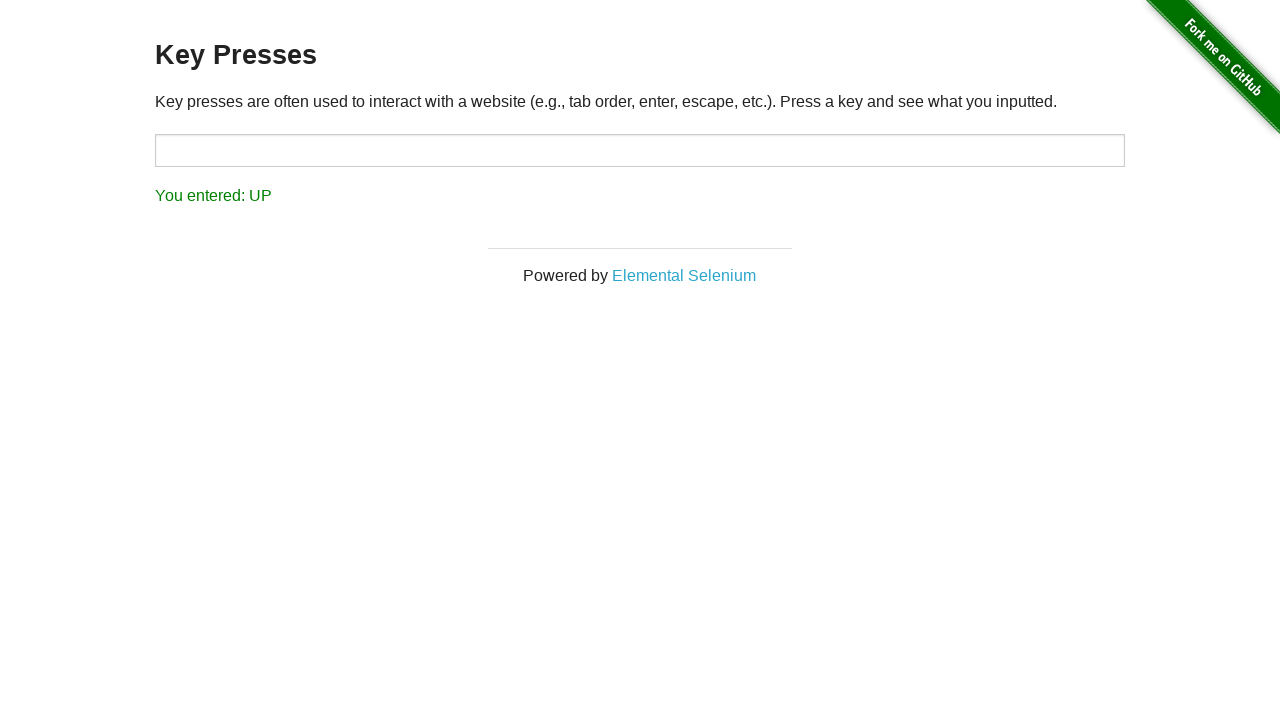

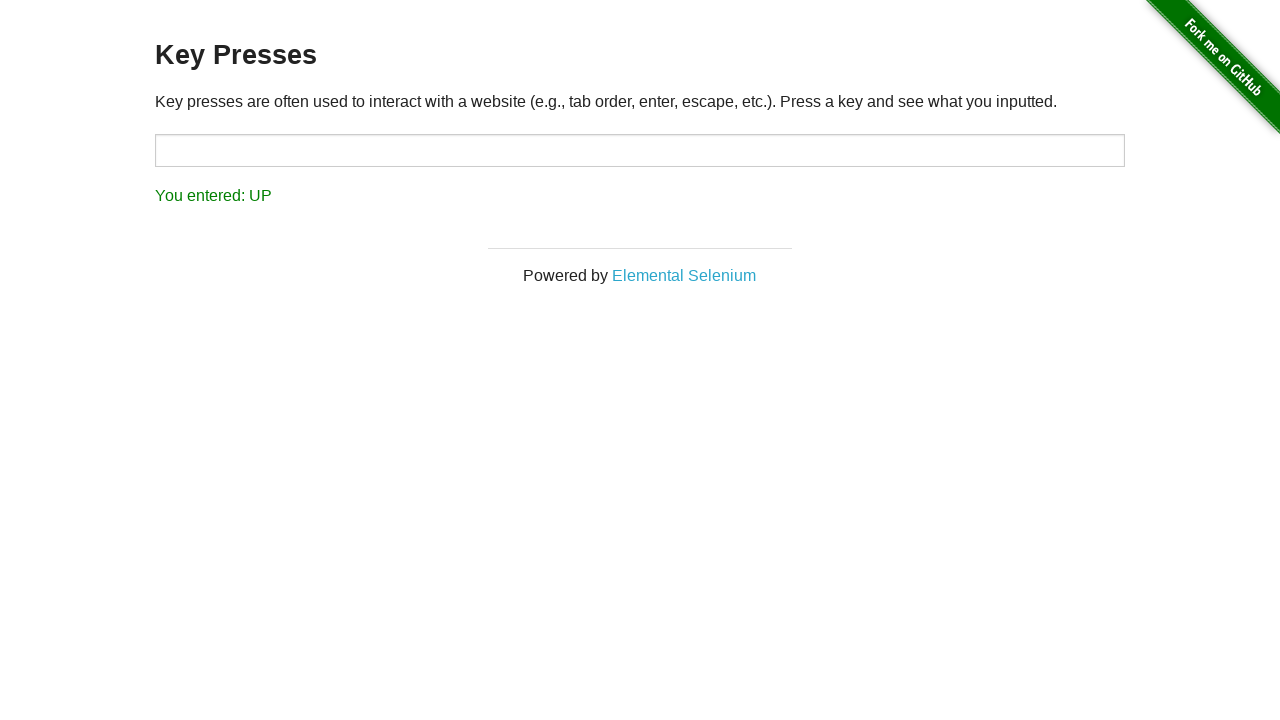